Tests sending keys to a specific designated element after clicking on the body

Starting URL: https://www.selenium.dev/selenium/web/single_text_input.html

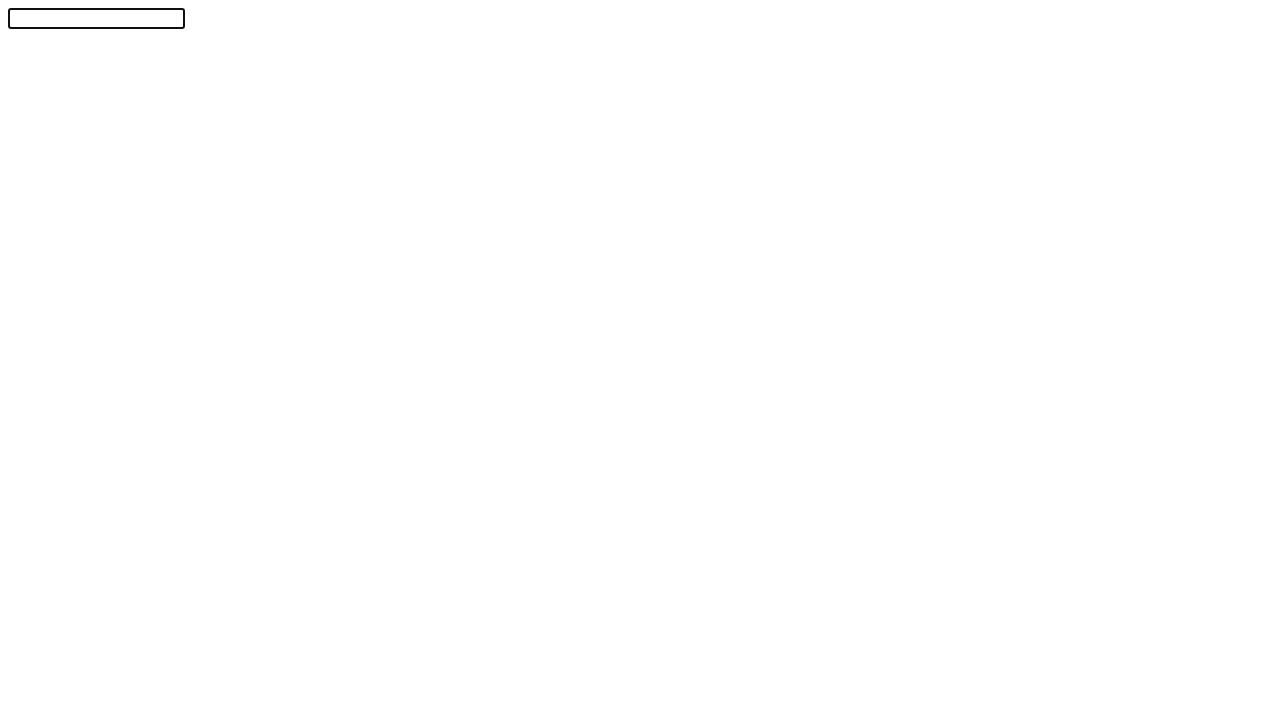

Clicked on body to remove focus at (640, 356) on body
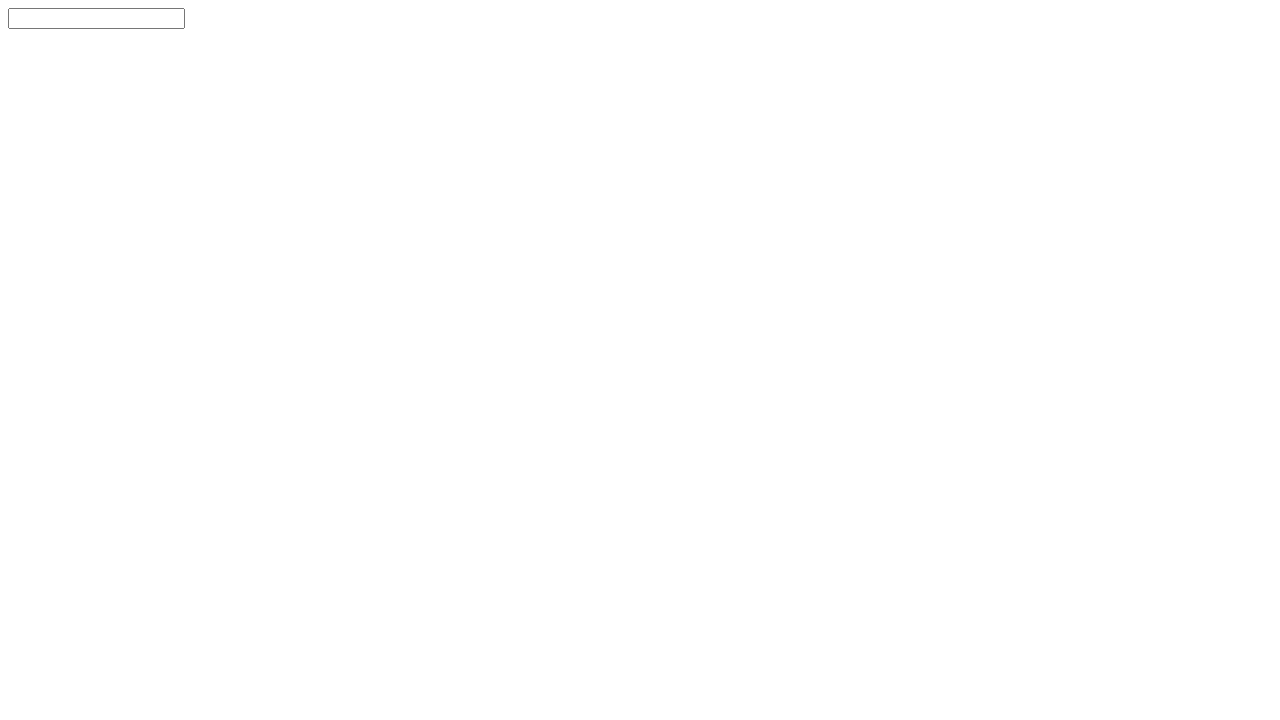

Text input element with autofocus attribute is ready
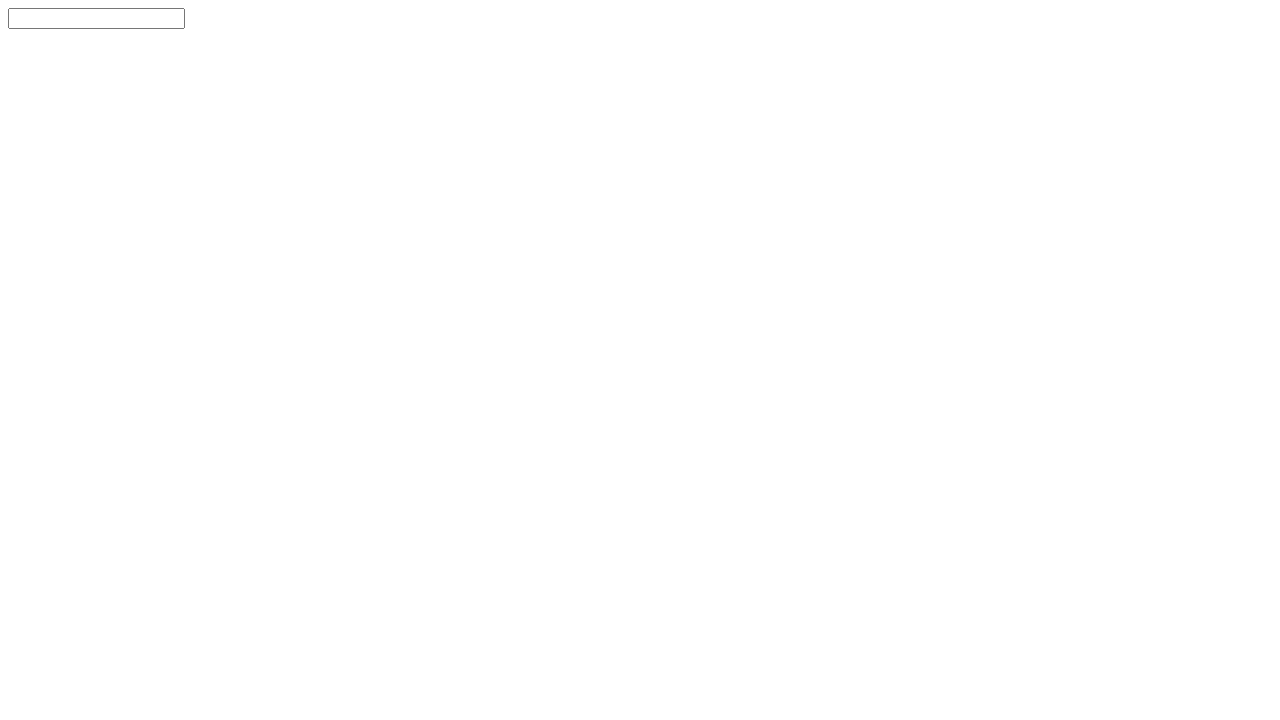

Clicked on the text input field at (96, 18) on #textInput
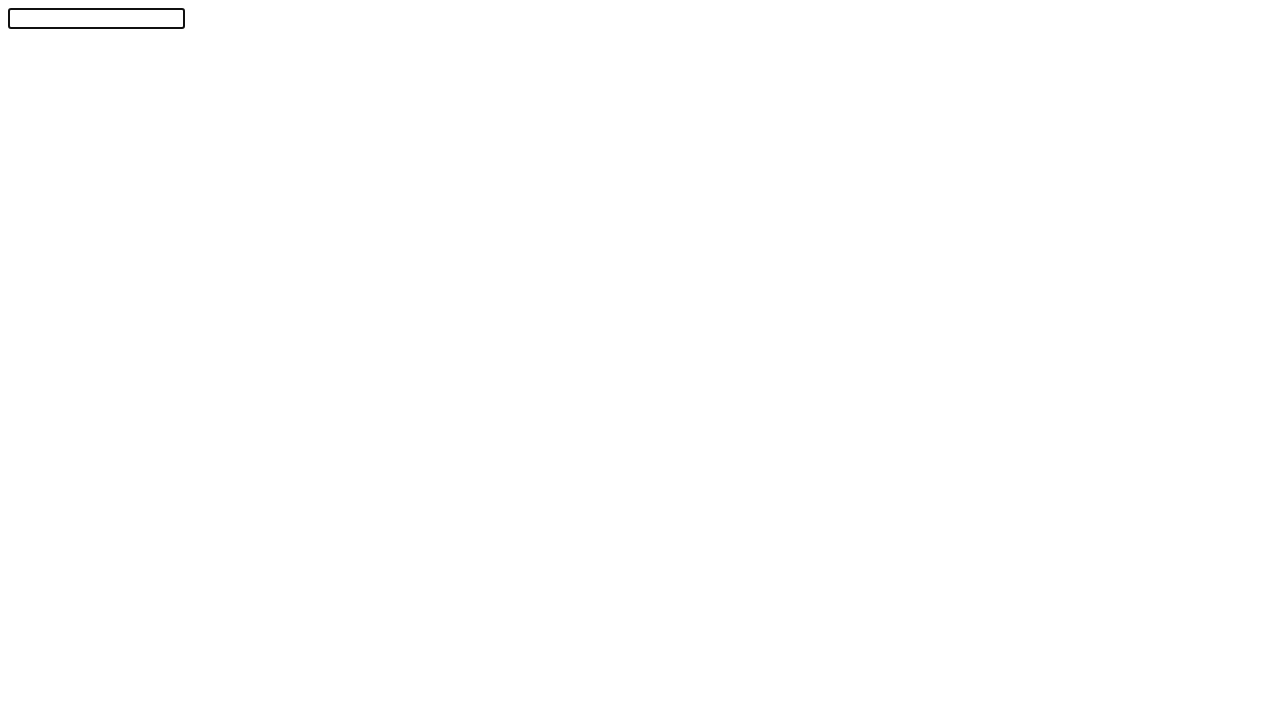

Typed 'Selenium!' into the designated text input field on #textInput
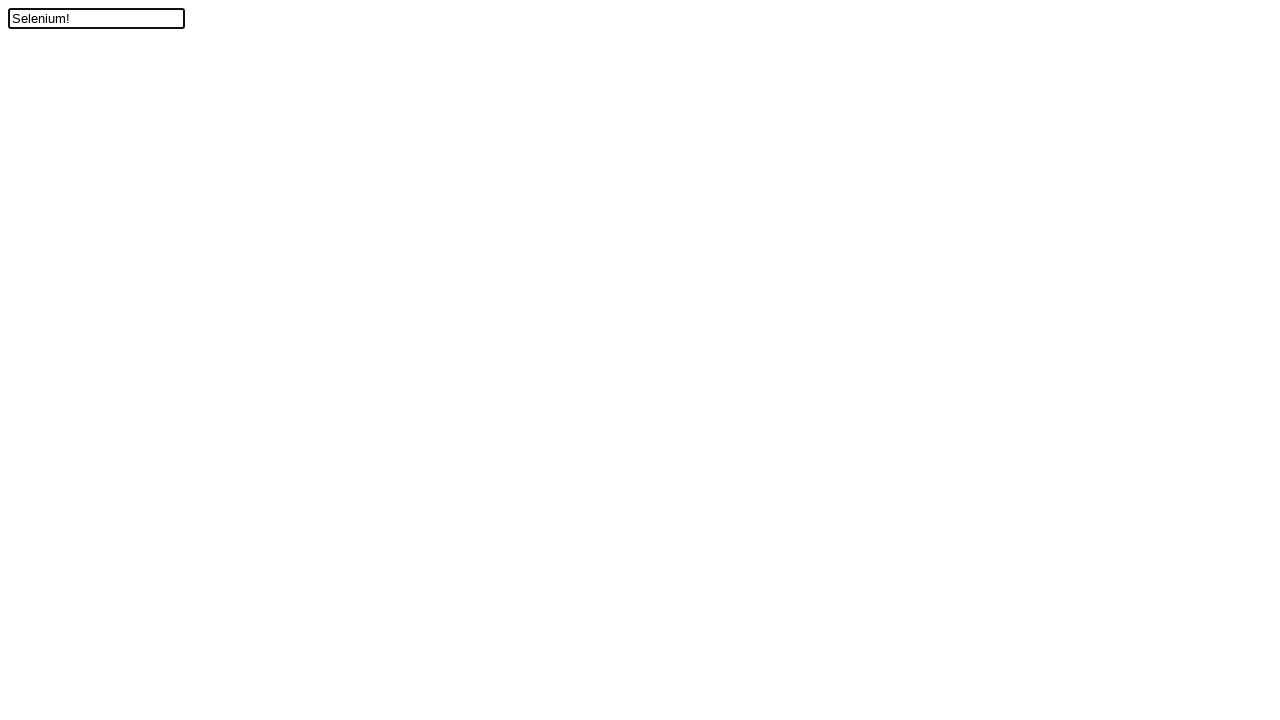

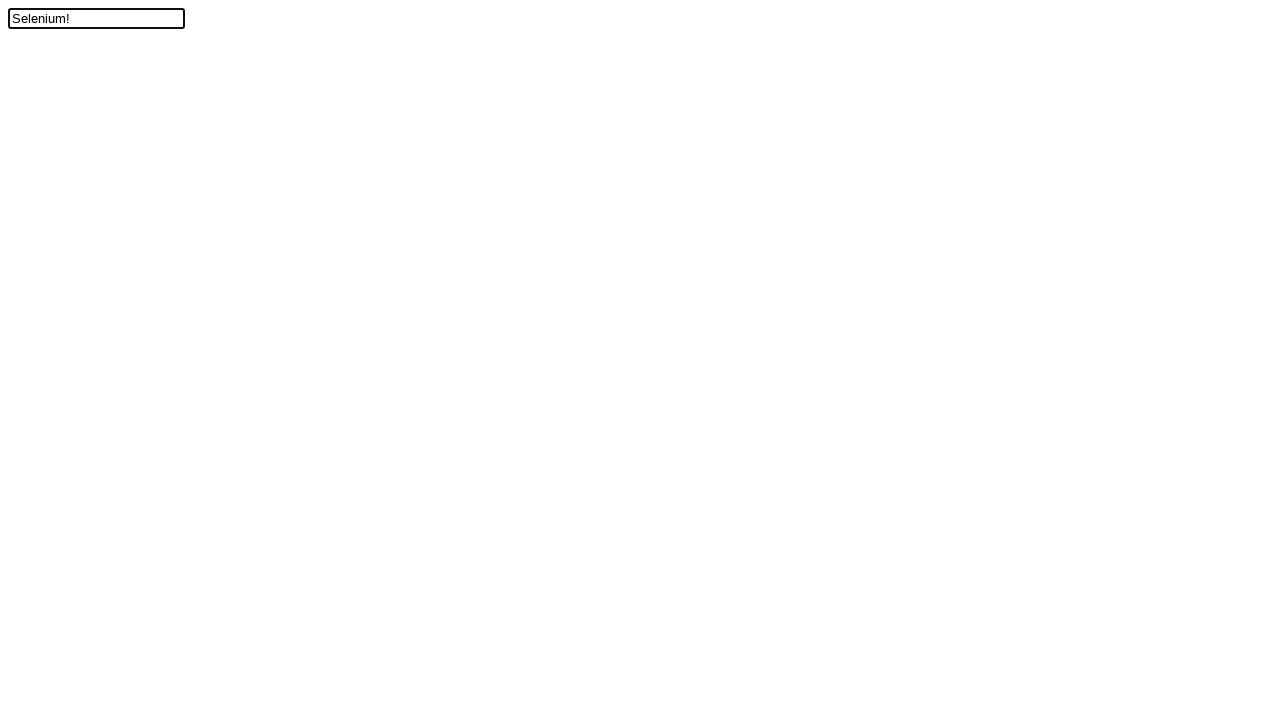